Tests tooltip functionality by hovering over a button and verifying the tooltip text appears

Starting URL: https://demoqa.com/tool-tips

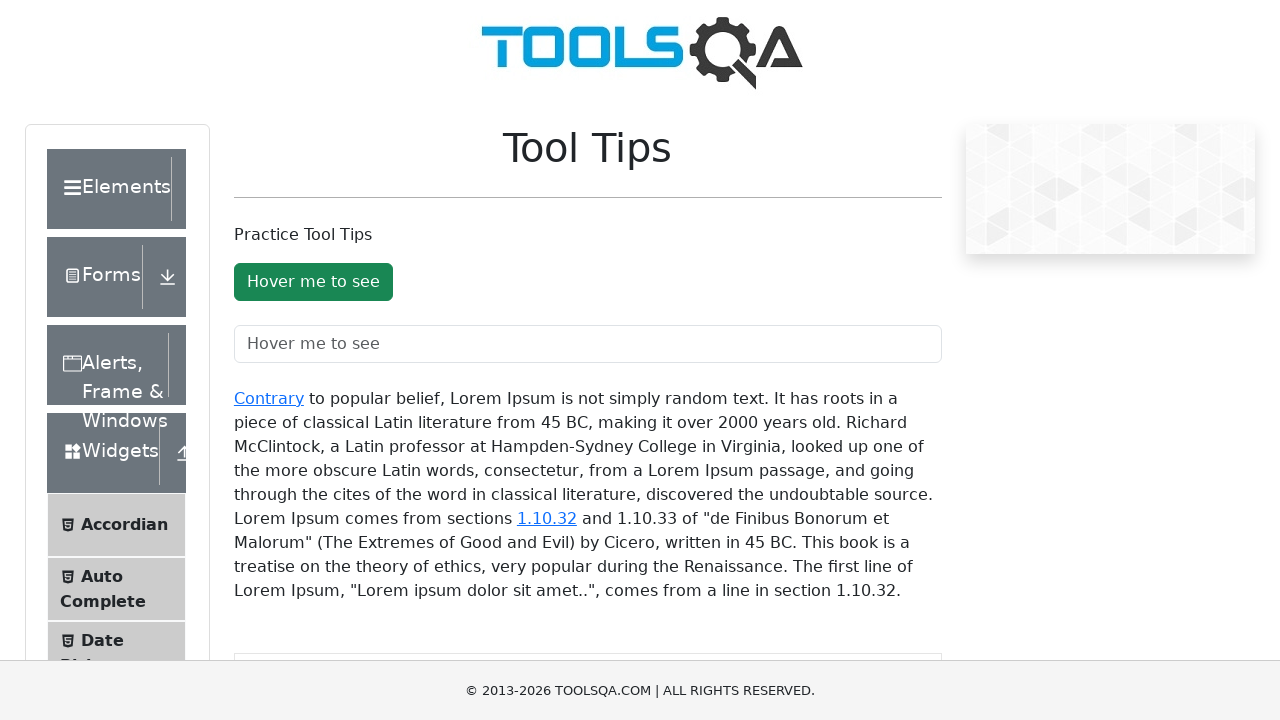

Located the 'Hover me to see' button
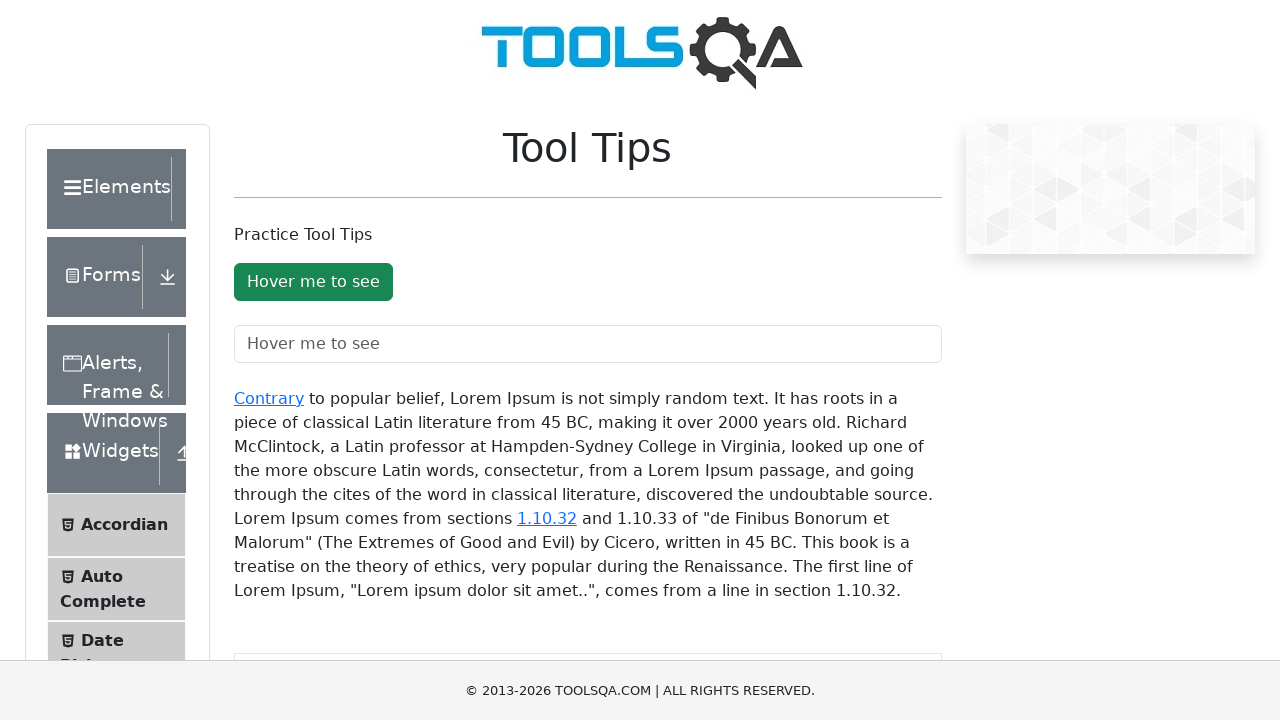

Hovered over the button to trigger tooltip at (313, 282) on xpath=//button[text()='Hover me to see']
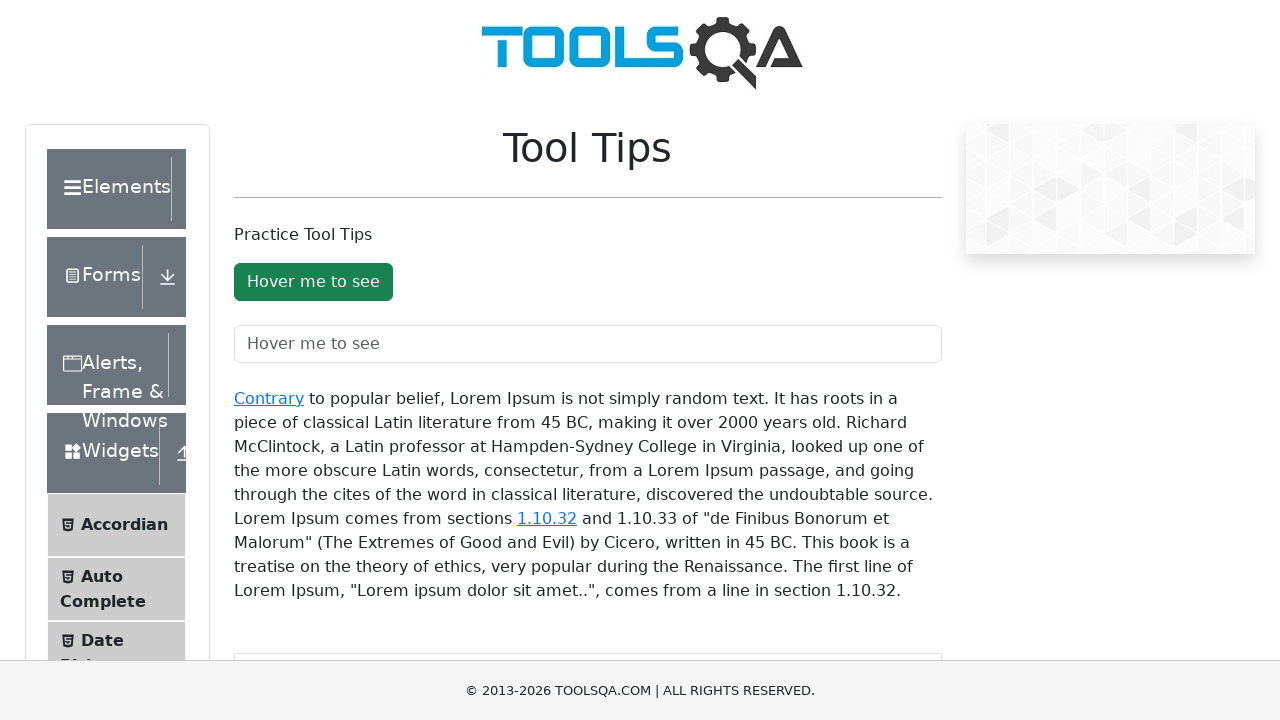

Tooltip appeared and is now visible
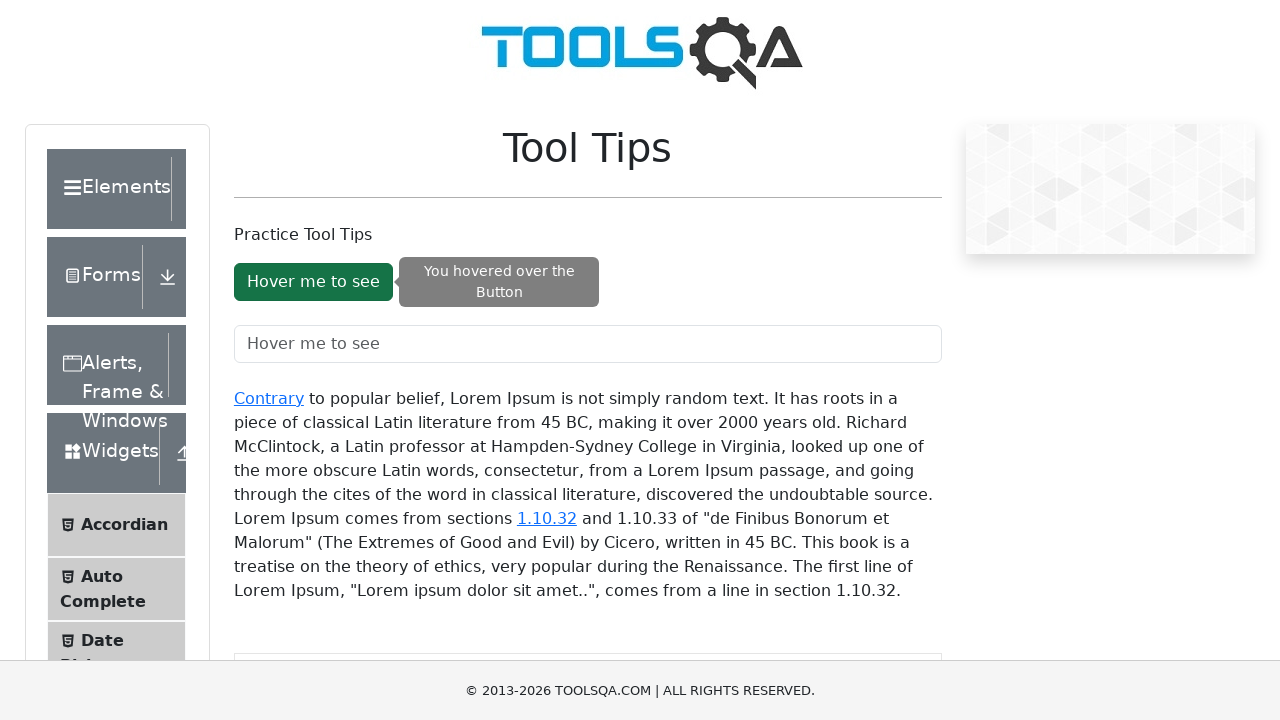

Retrieved tooltip text: 'You hovered over the Button'
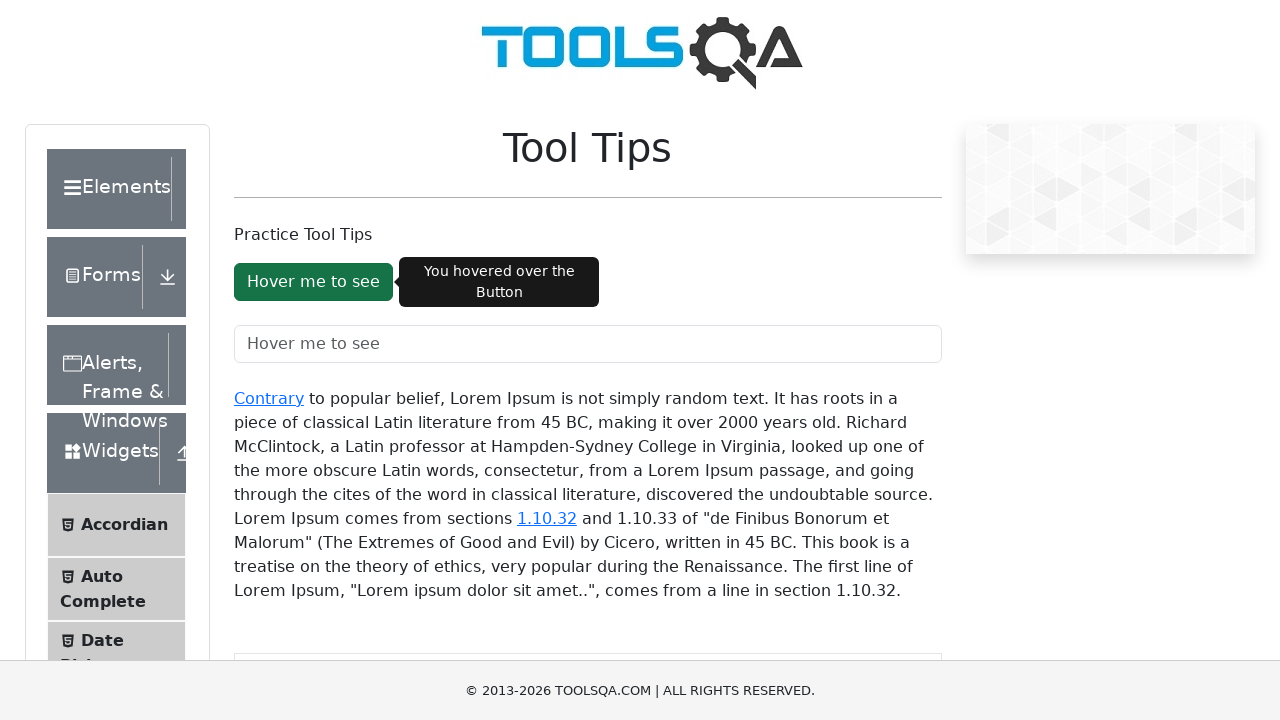

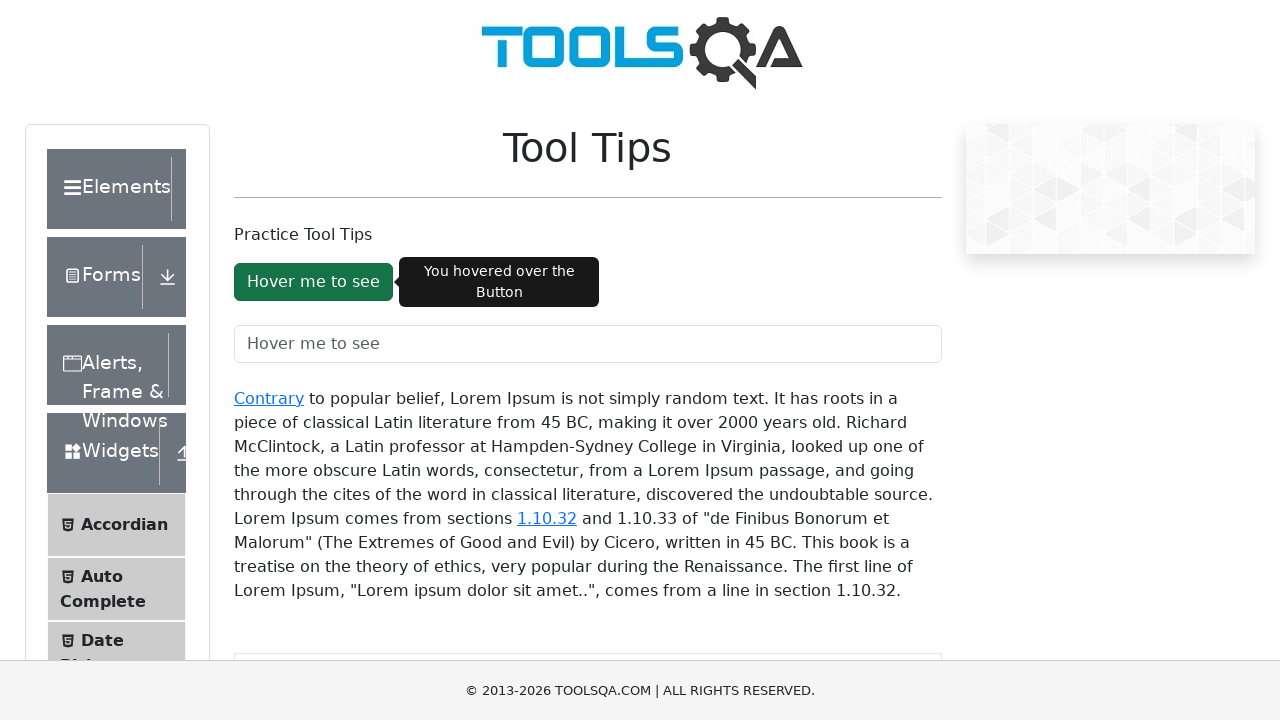